Navigates to the DemoQA automation practice form page and verifies the page title

Starting URL: https://demoqa.com/automation-practice-form

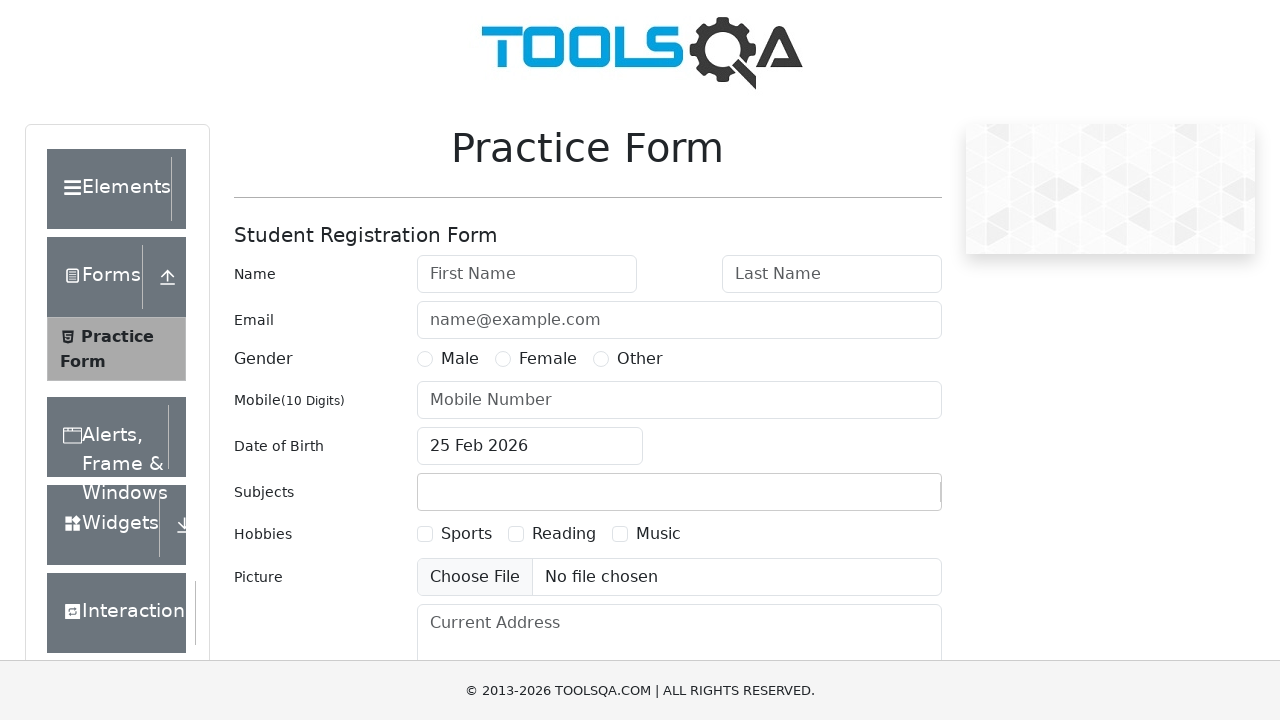

Clicked on 'Forgot your password?' link
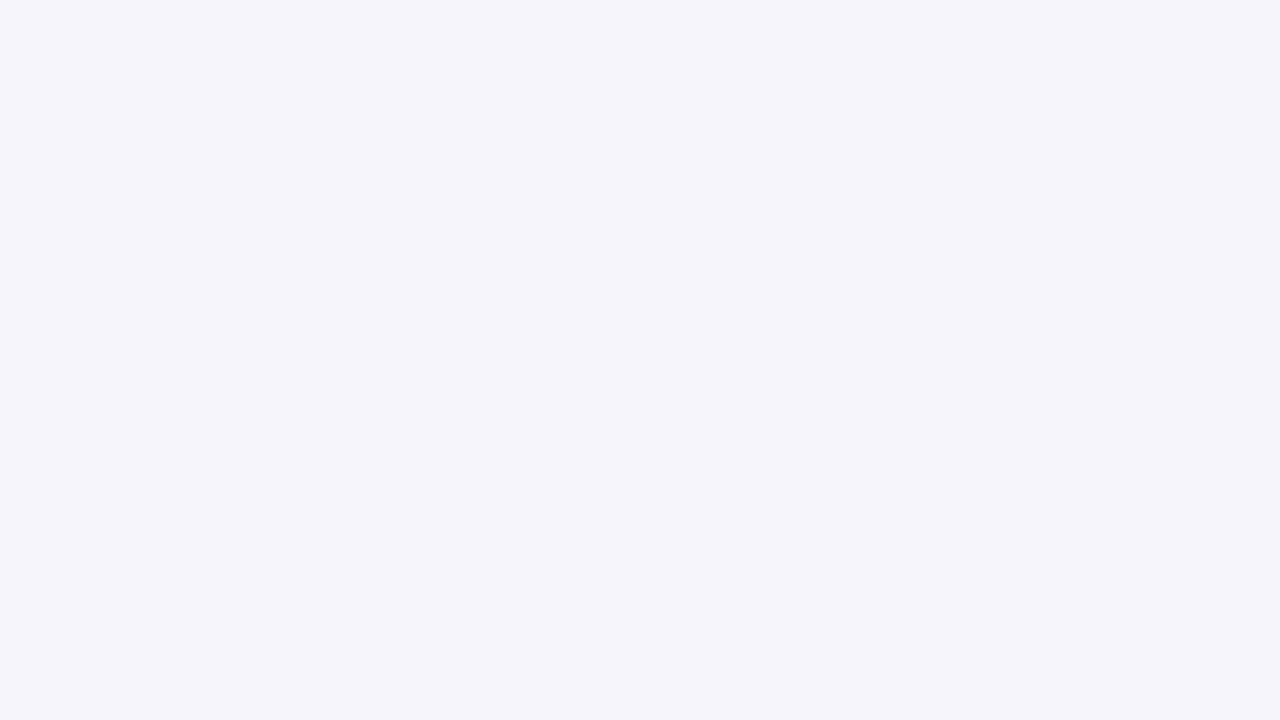

Navigated back to the login page
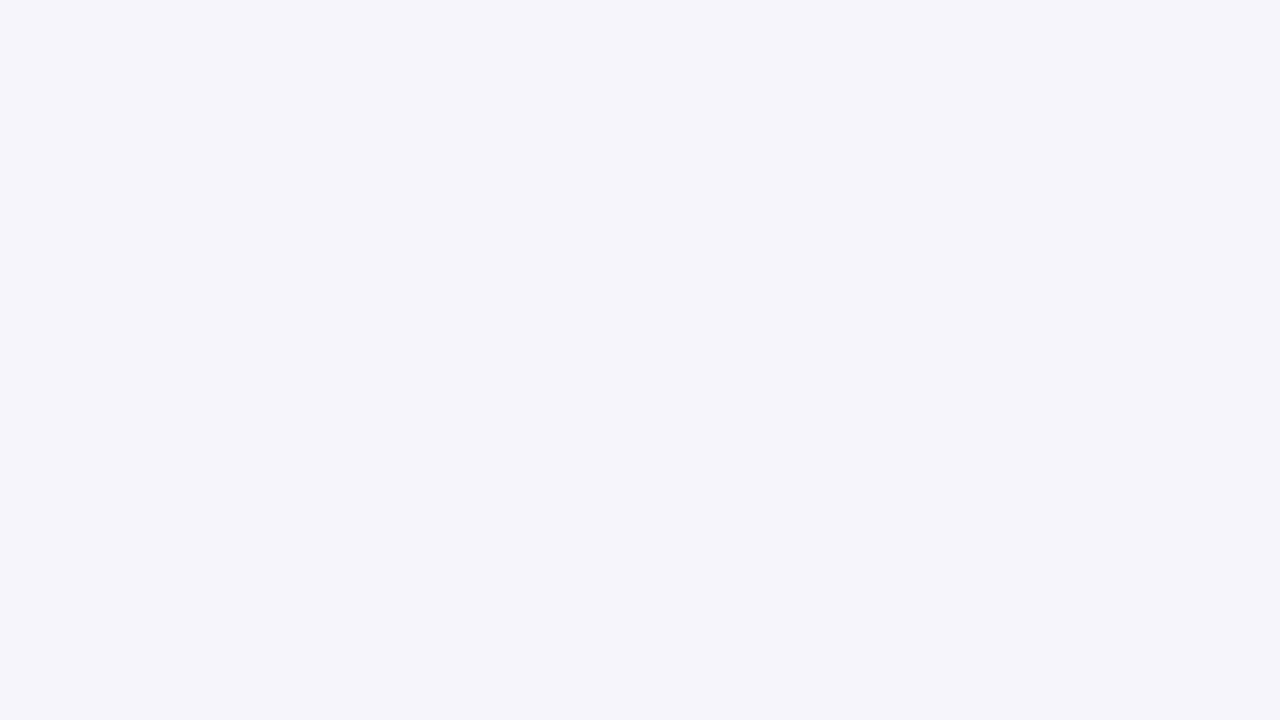

Refreshed the login page
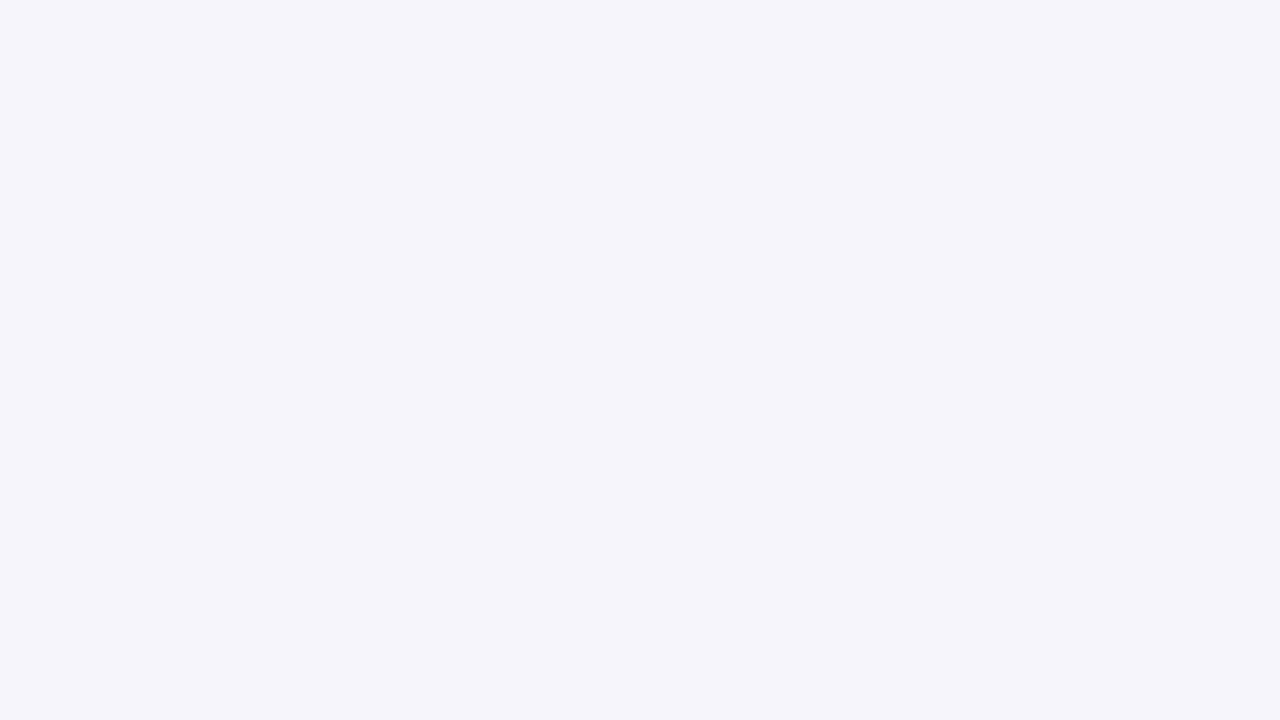

Entered testuser@example.com in username field
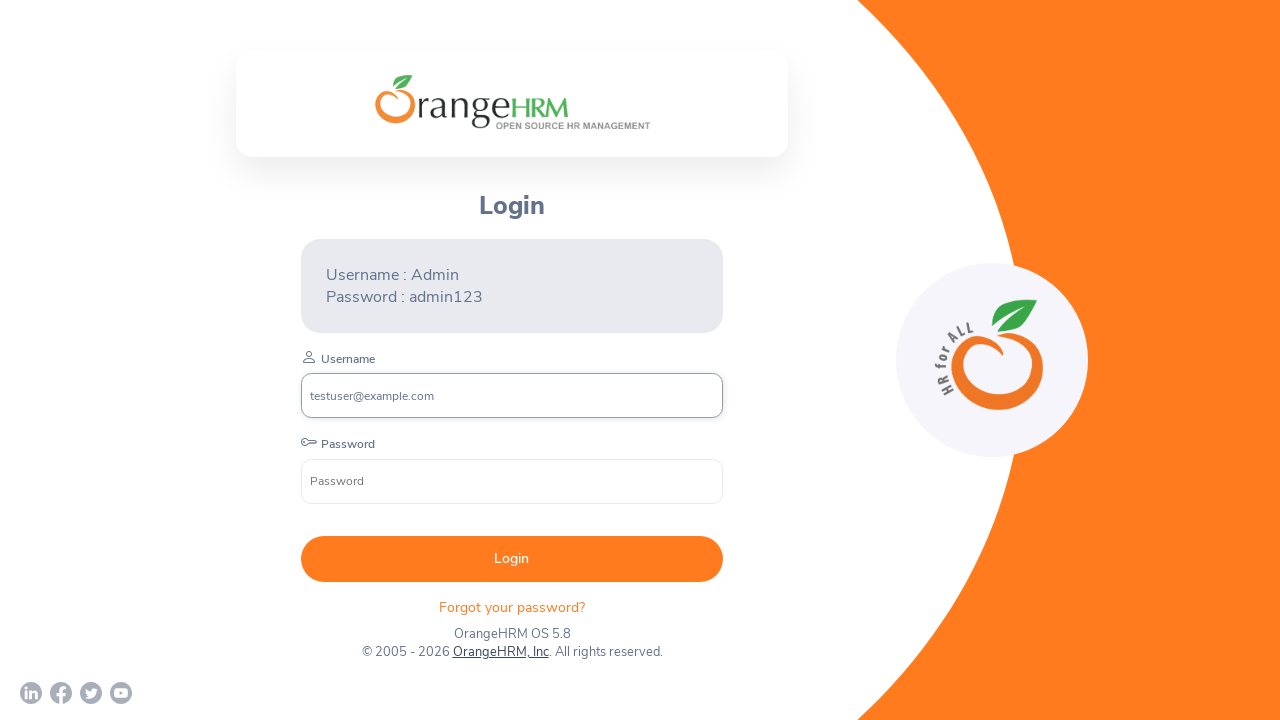

Entered password Test123! in password field
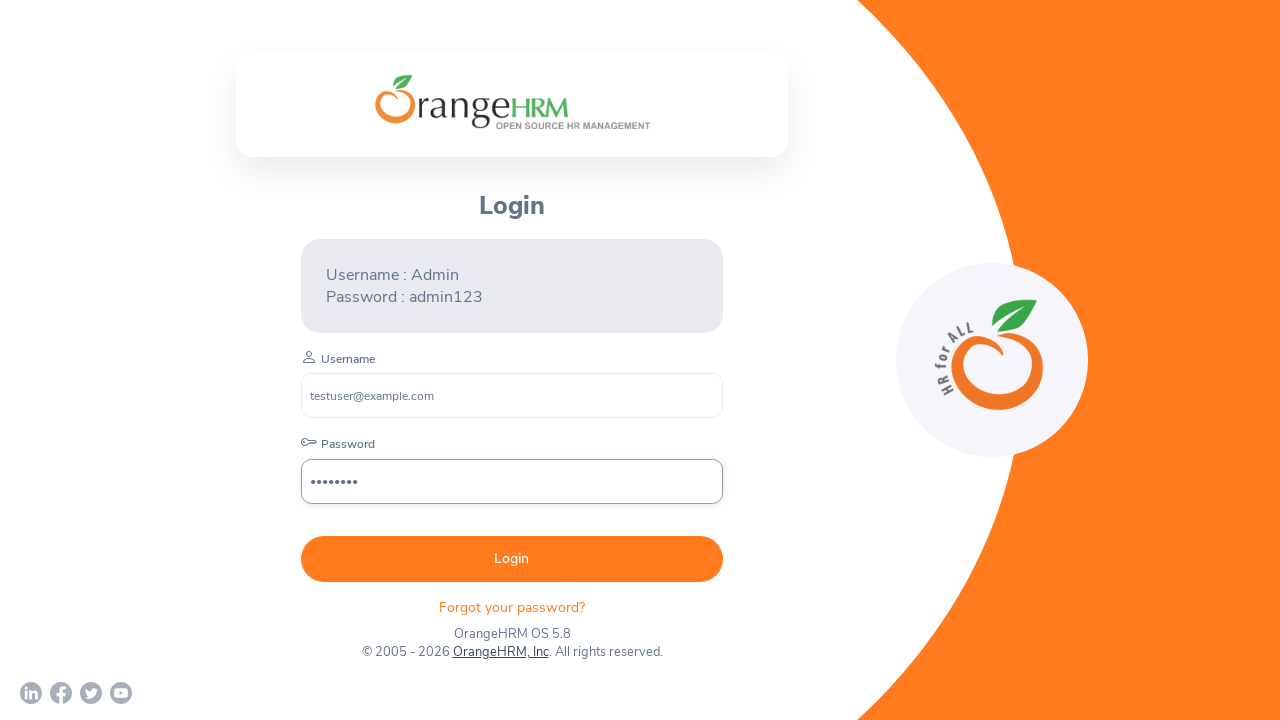

Clicked the Login button to attempt authentication
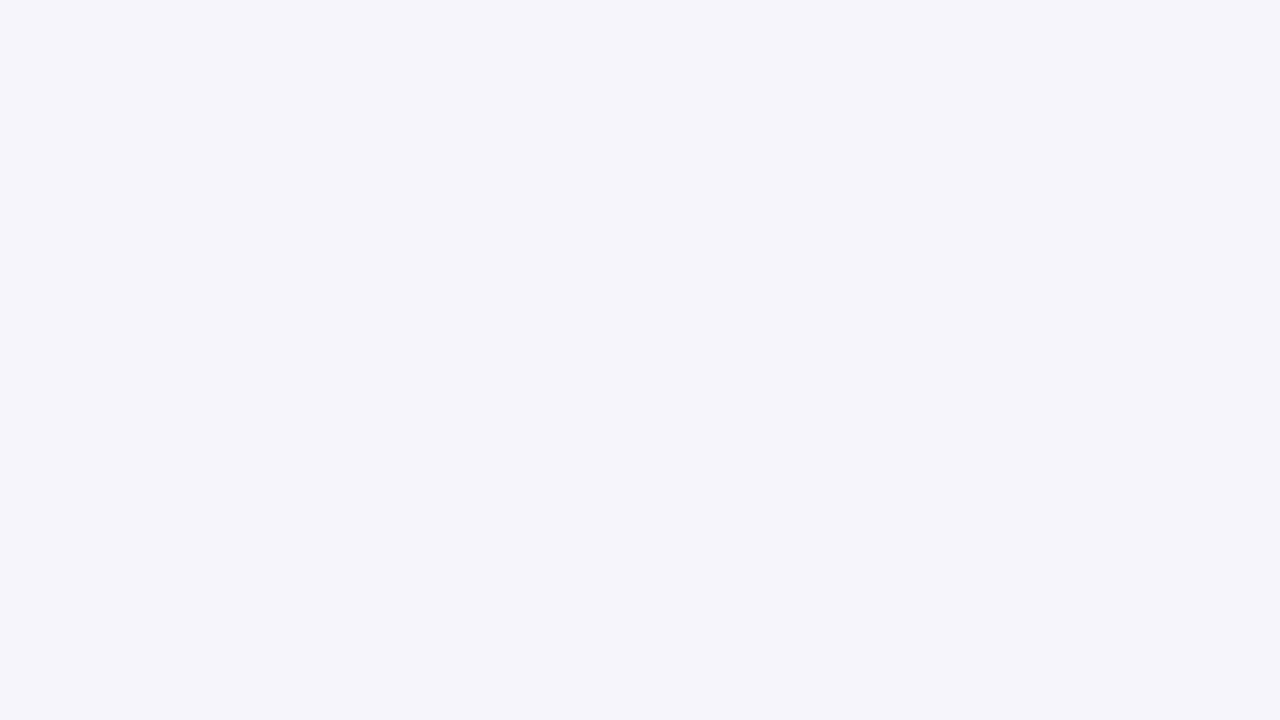

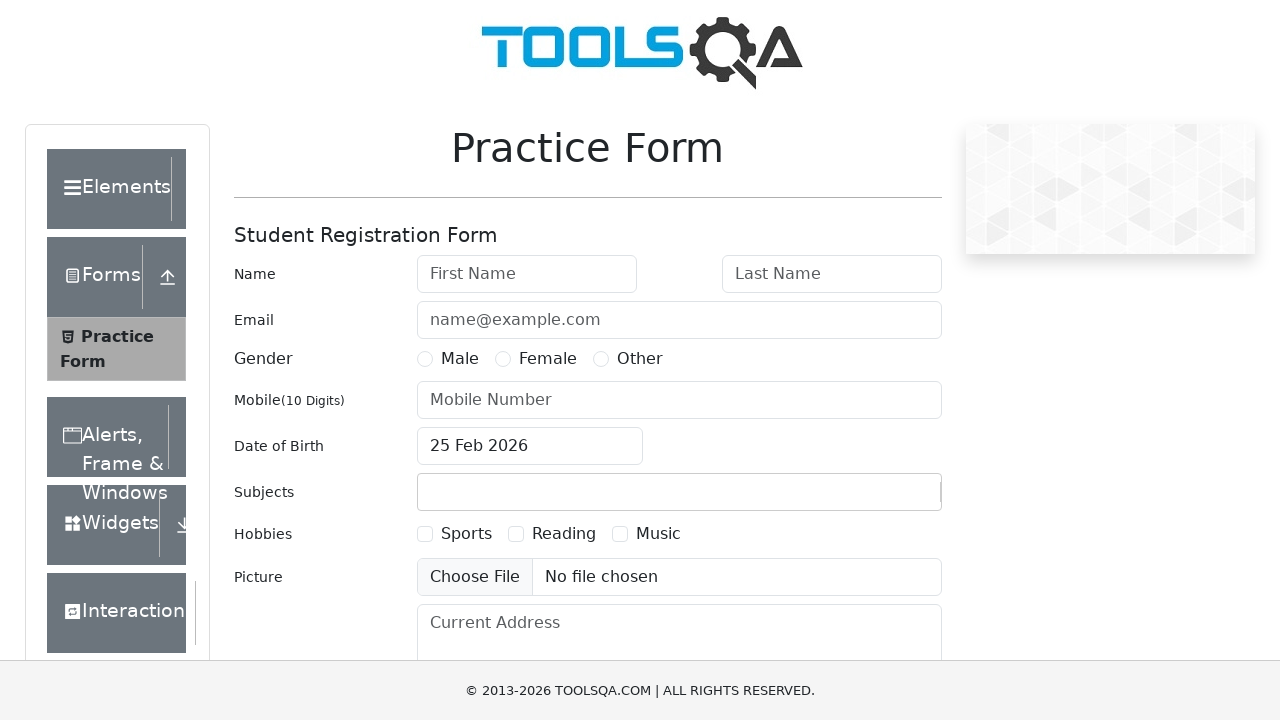